Intercepts the real API response, adds a custom item ("Lionel Messi") to it, and validates both real and added content appear on the page.

Starting URL: https://demo.playwright.dev/api-mocking

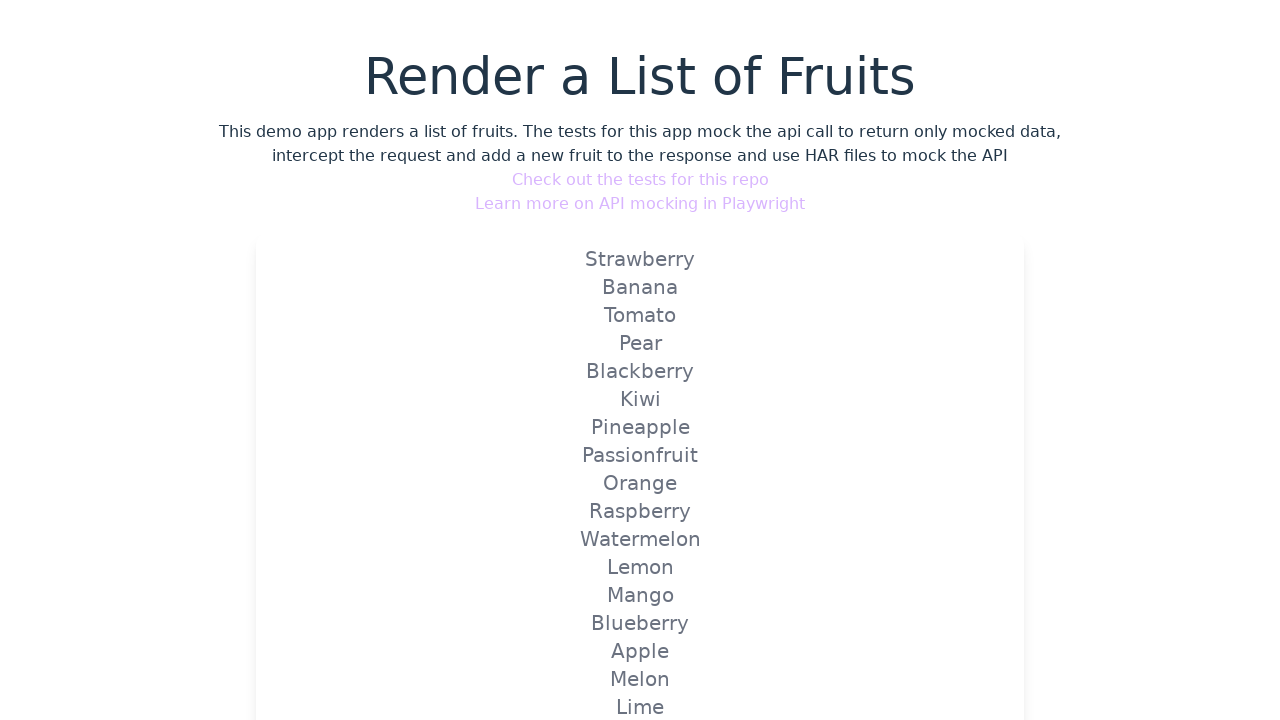

Set up route handler to intercept API calls and add custom item
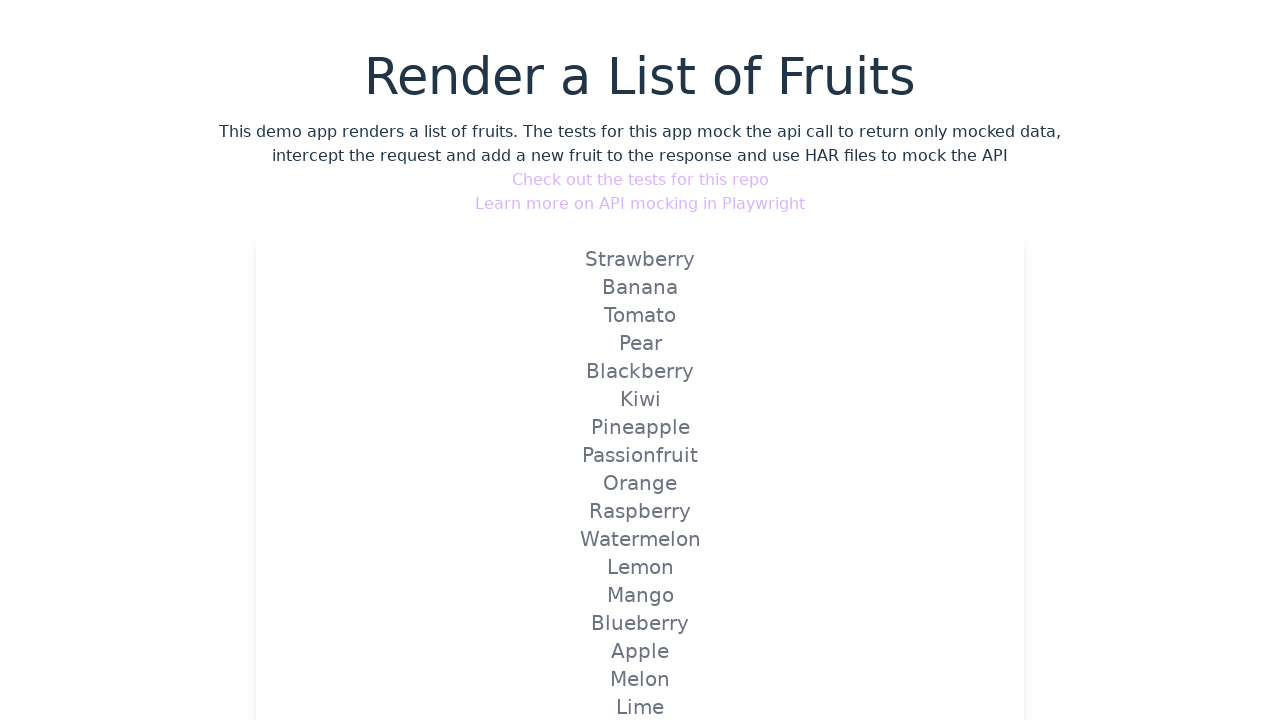

Navigated to API mocking demo page
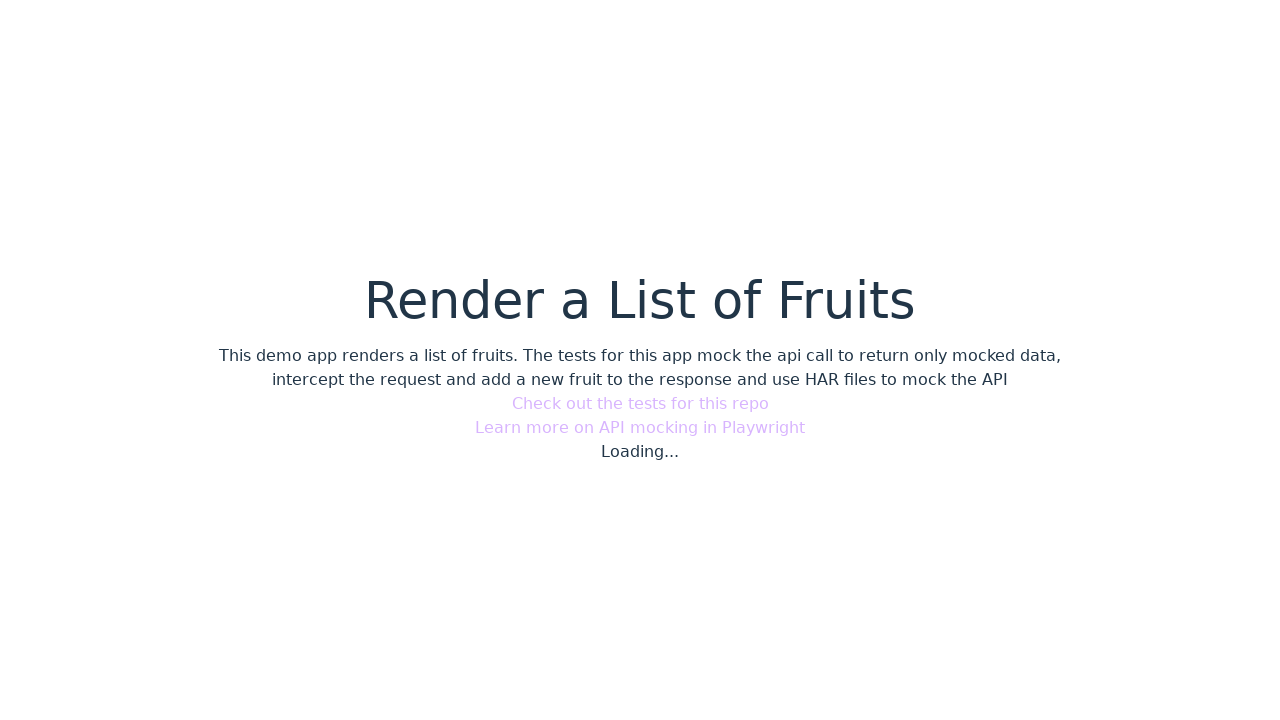

Confirmed that custom item 'Lionel Messi' appears on the page
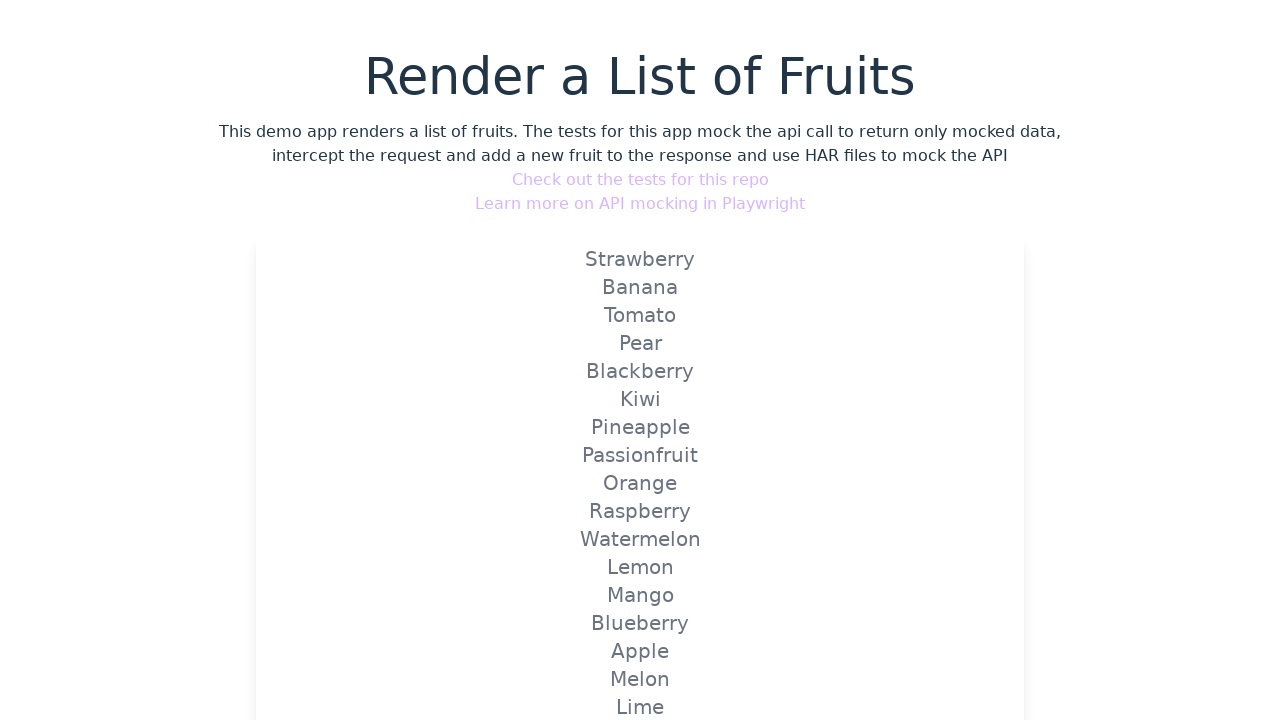

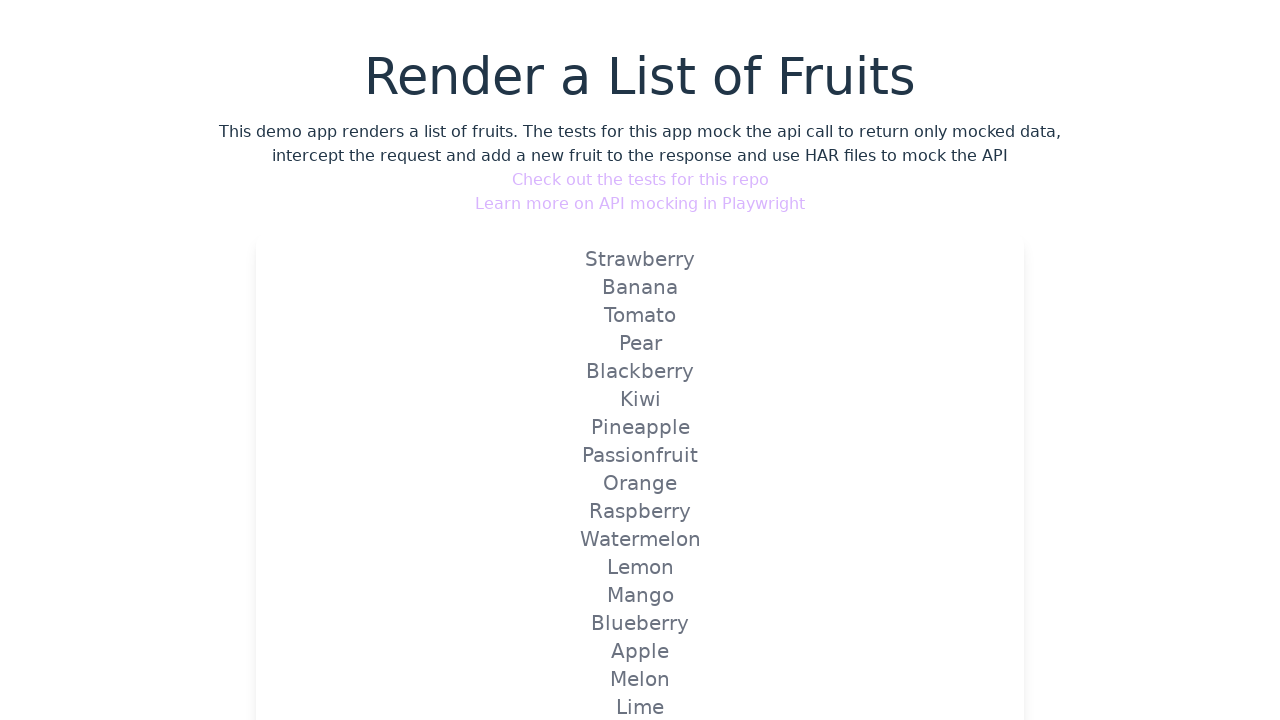